Tests unmarking completed todo items by unchecking their checkboxes

Starting URL: https://demo.playwright.dev/todomvc

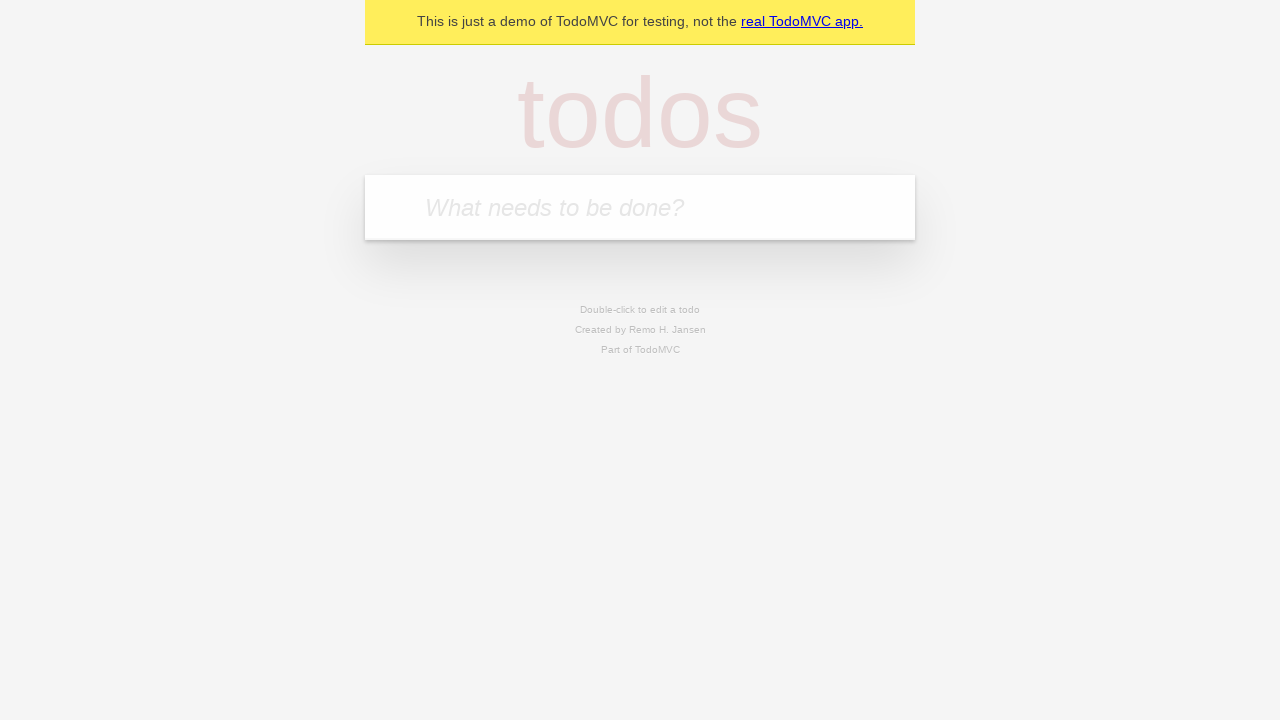

Filled todo input with 'buy some cheese' on internal:attr=[placeholder="What needs to be done?"i]
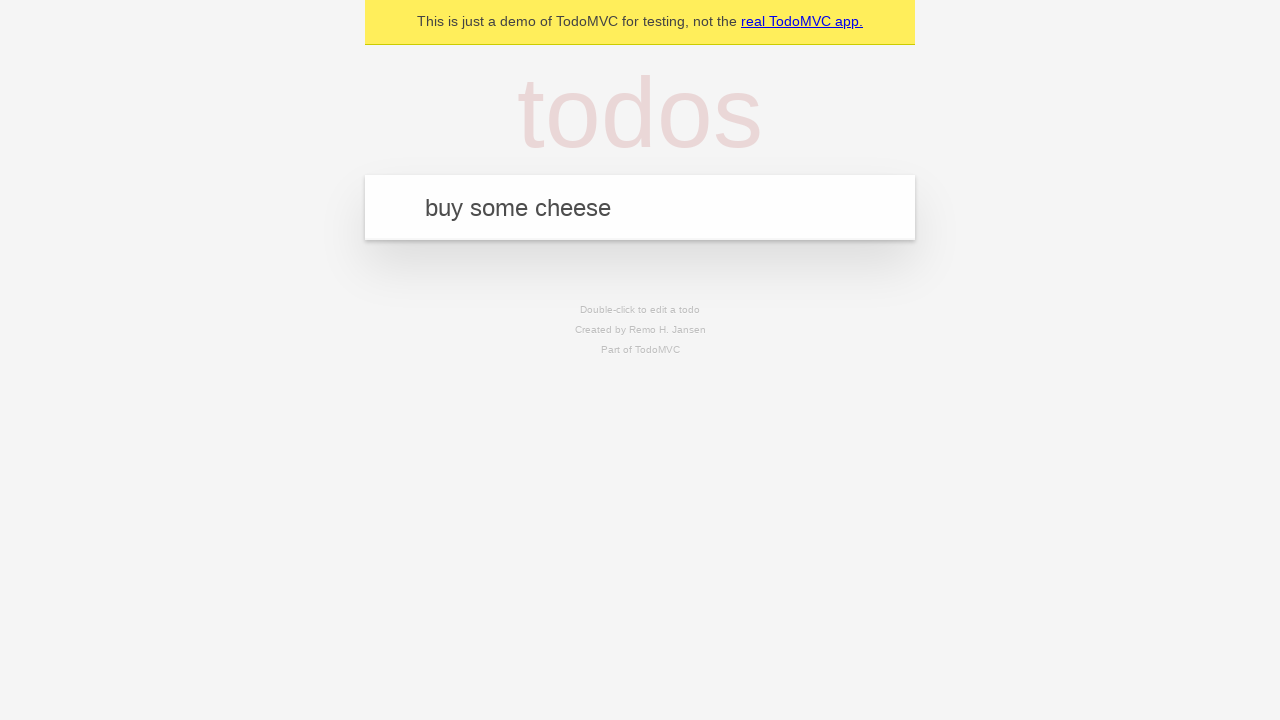

Pressed Enter to create first todo item on internal:attr=[placeholder="What needs to be done?"i]
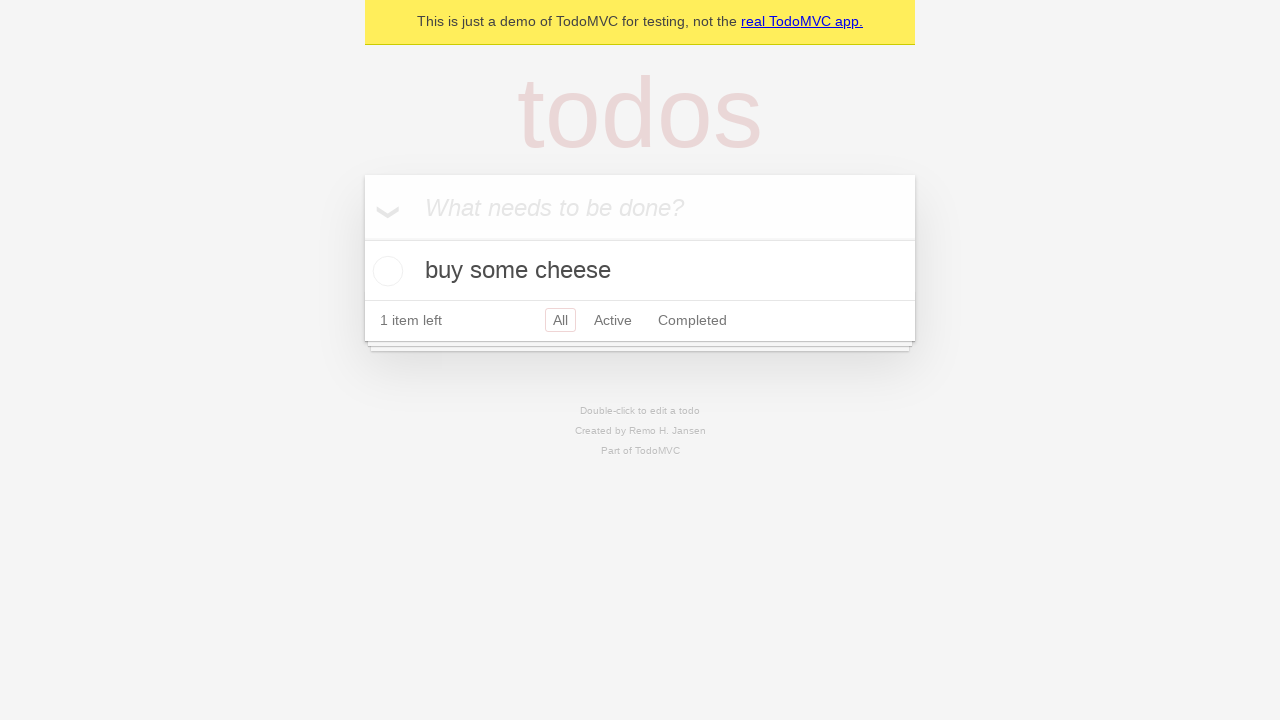

Filled todo input with 'feed the cat' on internal:attr=[placeholder="What needs to be done?"i]
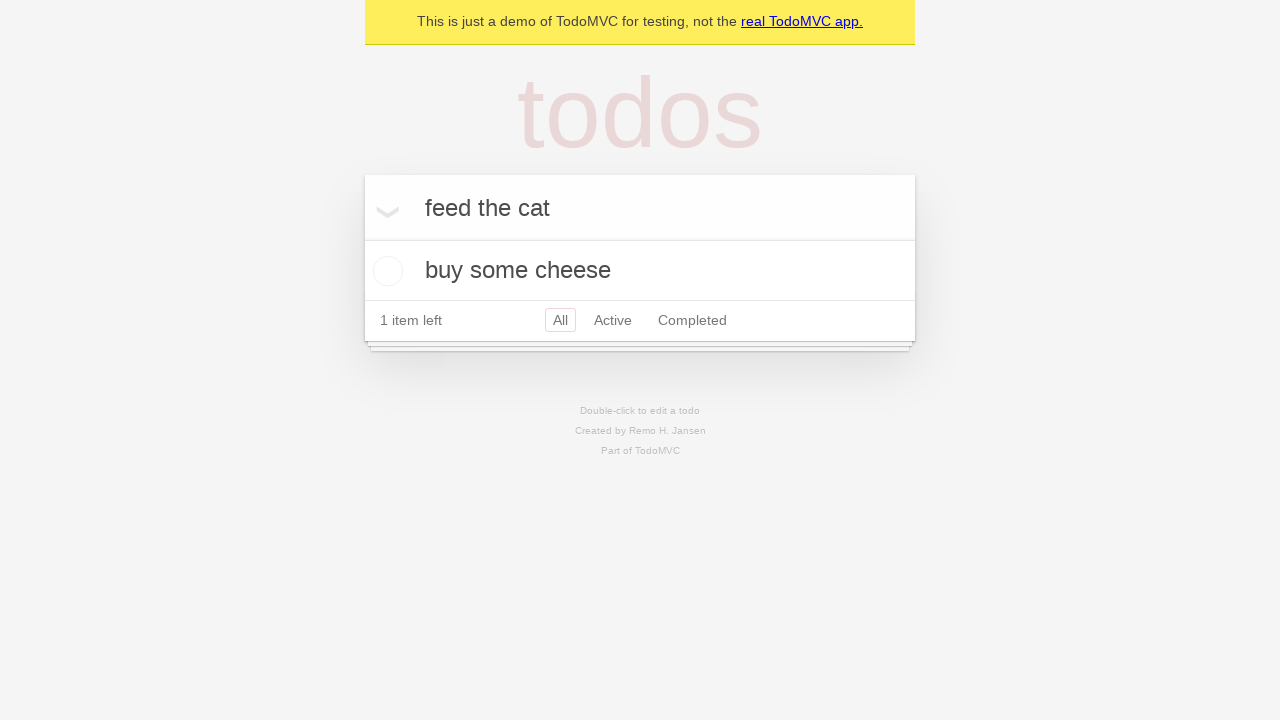

Pressed Enter to create second todo item on internal:attr=[placeholder="What needs to be done?"i]
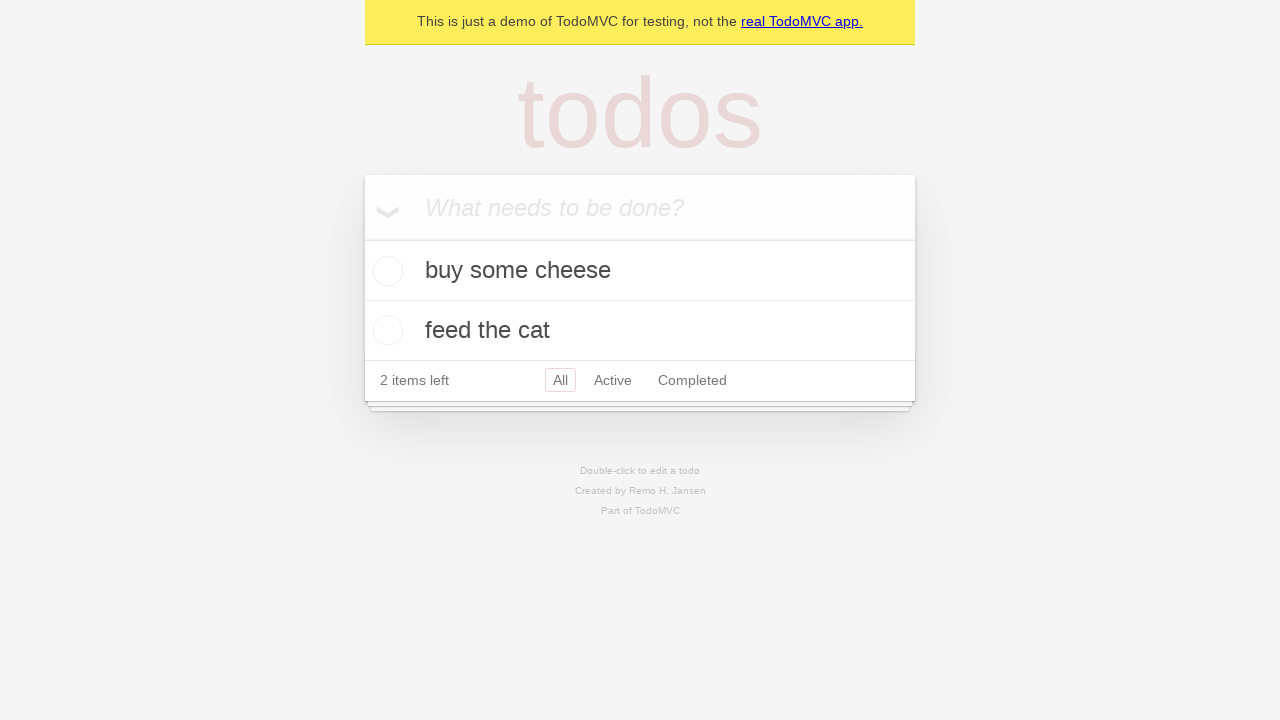

Checked checkbox for first todo item to mark it as complete at (385, 271) on internal:testid=[data-testid="todo-item"s] >> nth=0 >> internal:role=checkbox
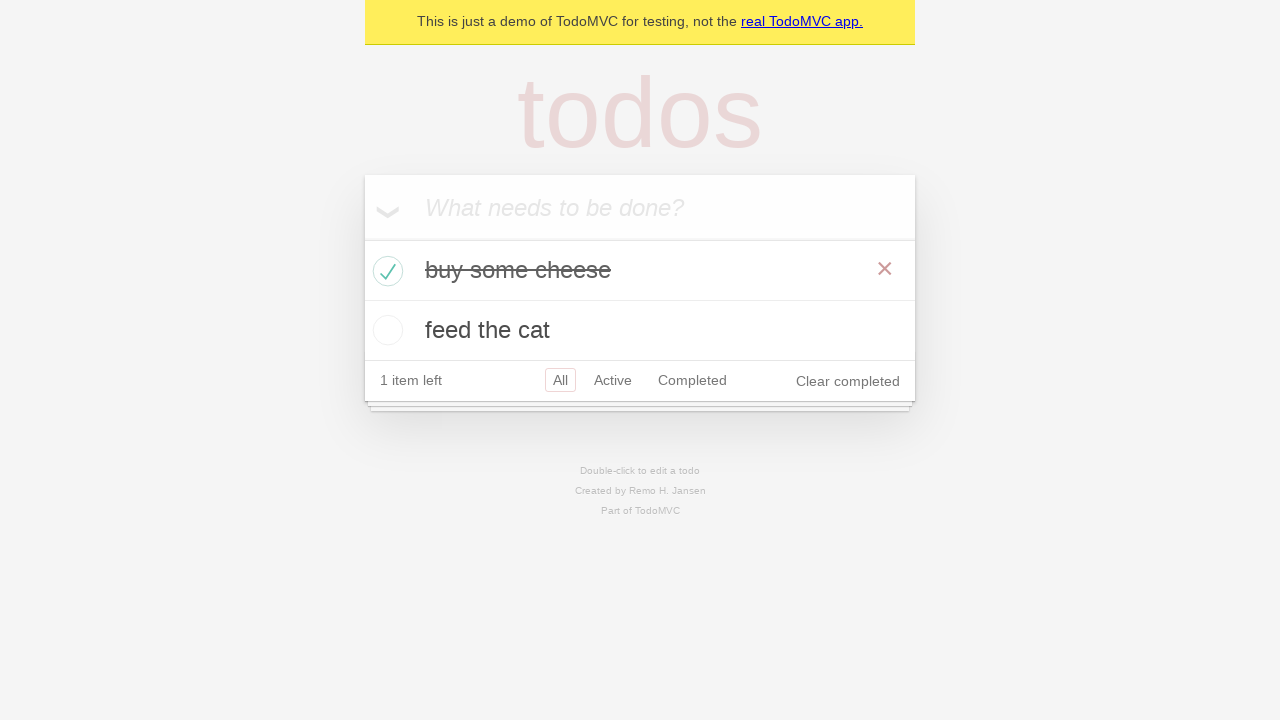

Unchecked checkbox for first todo item to un-mark it as complete at (385, 271) on internal:testid=[data-testid="todo-item"s] >> nth=0 >> internal:role=checkbox
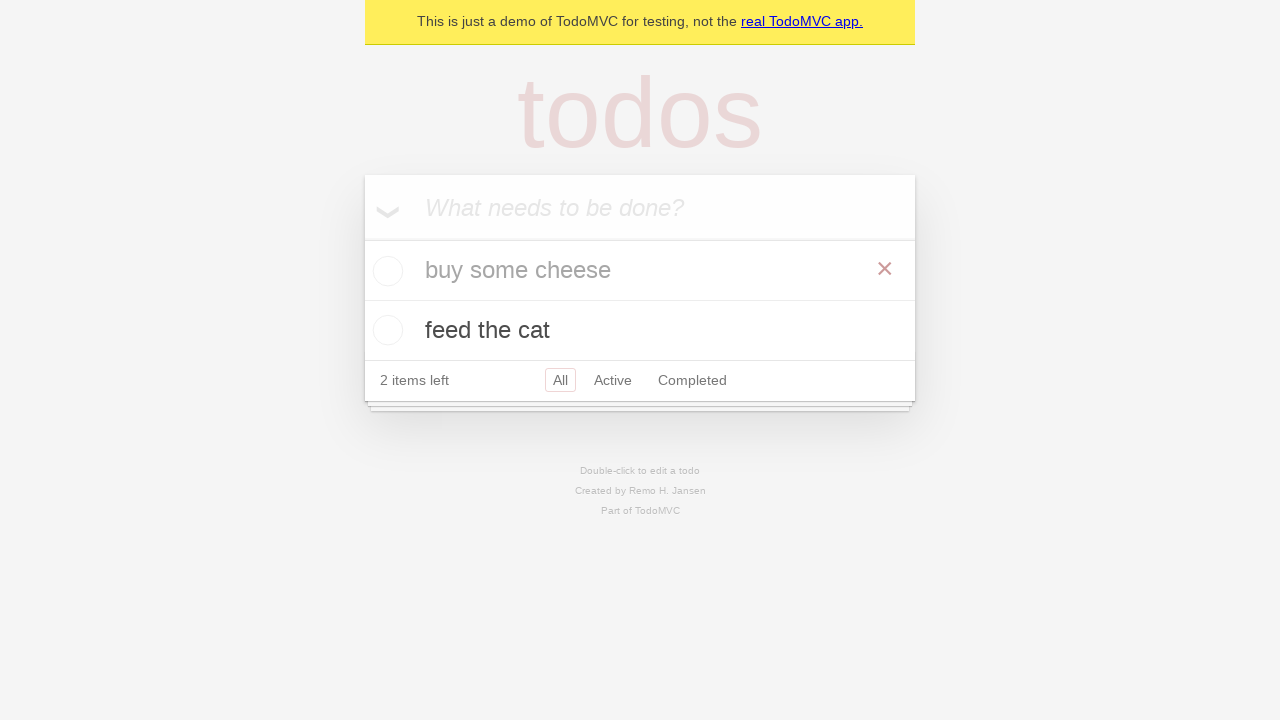

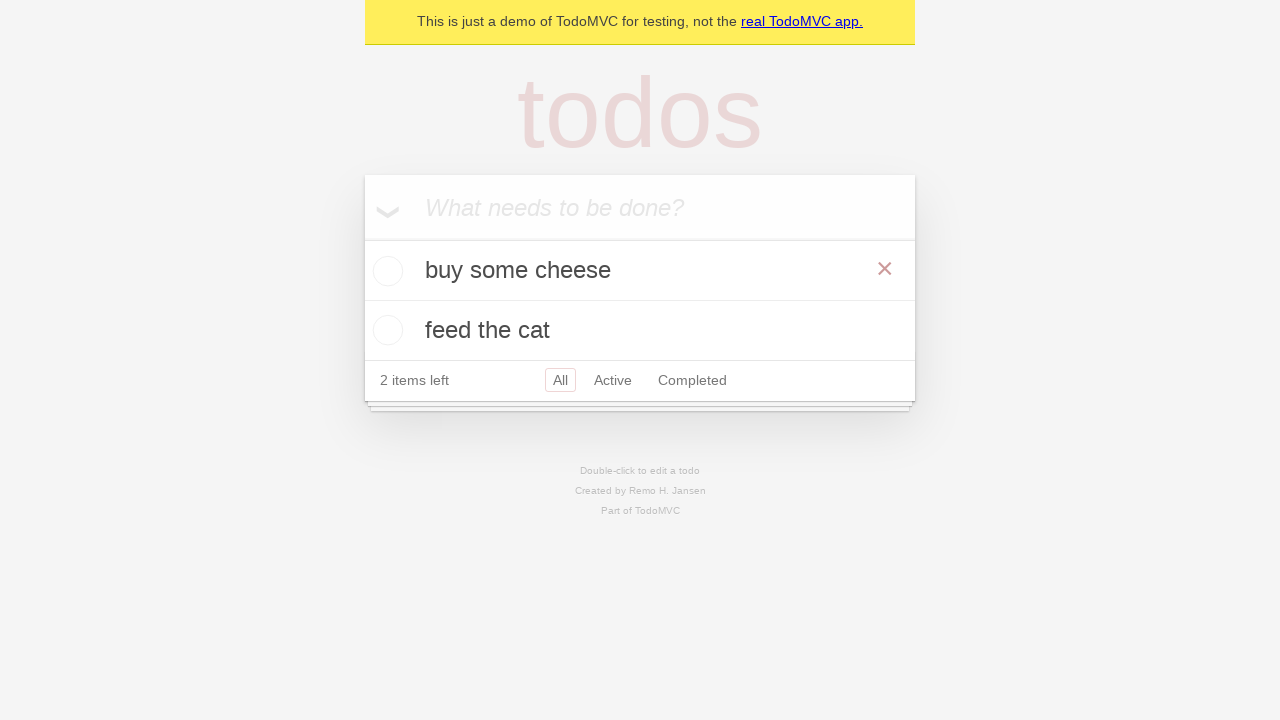